Tests handling of different JavaScript alert types including simple alerts, timed alerts, confirm dialogs, and prompt dialogs on a demo QA website

Starting URL: https://demoqa.com/alerts

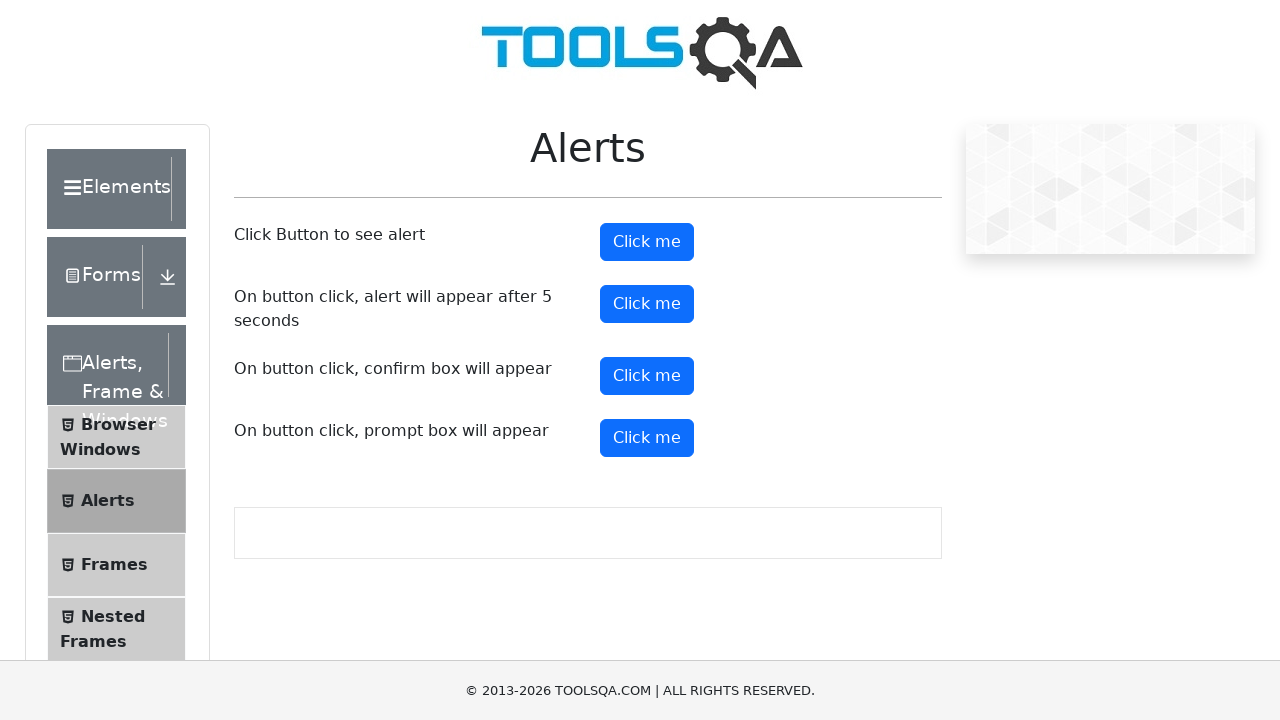

Clicked button to trigger simple alert at (647, 242) on #alertButton
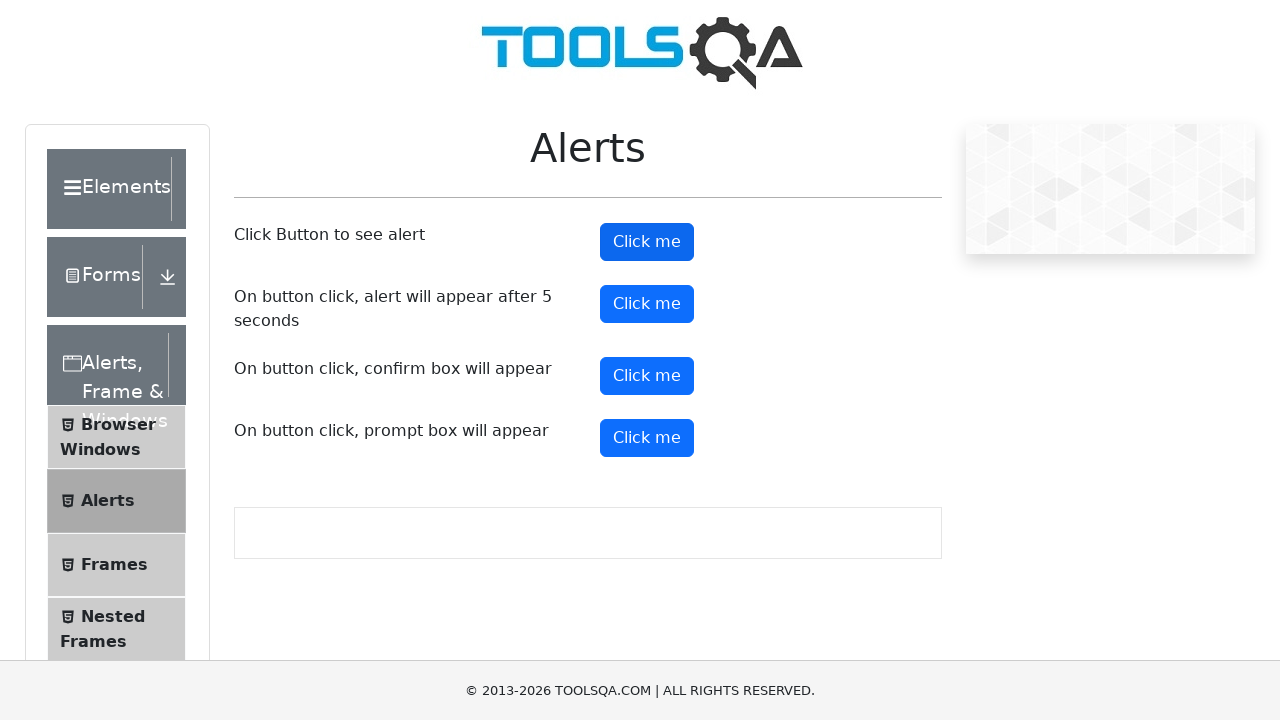

Set up dialog handler to accept alerts
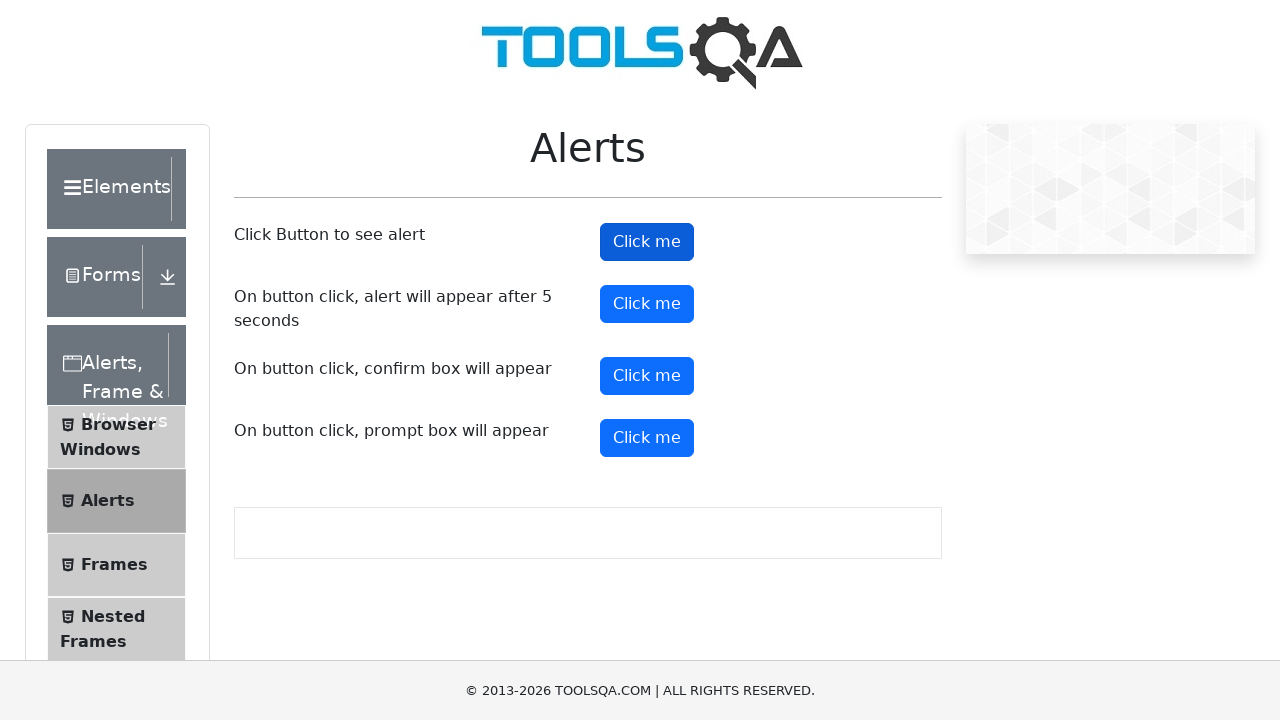

Waited 500ms for simple alert to be handled
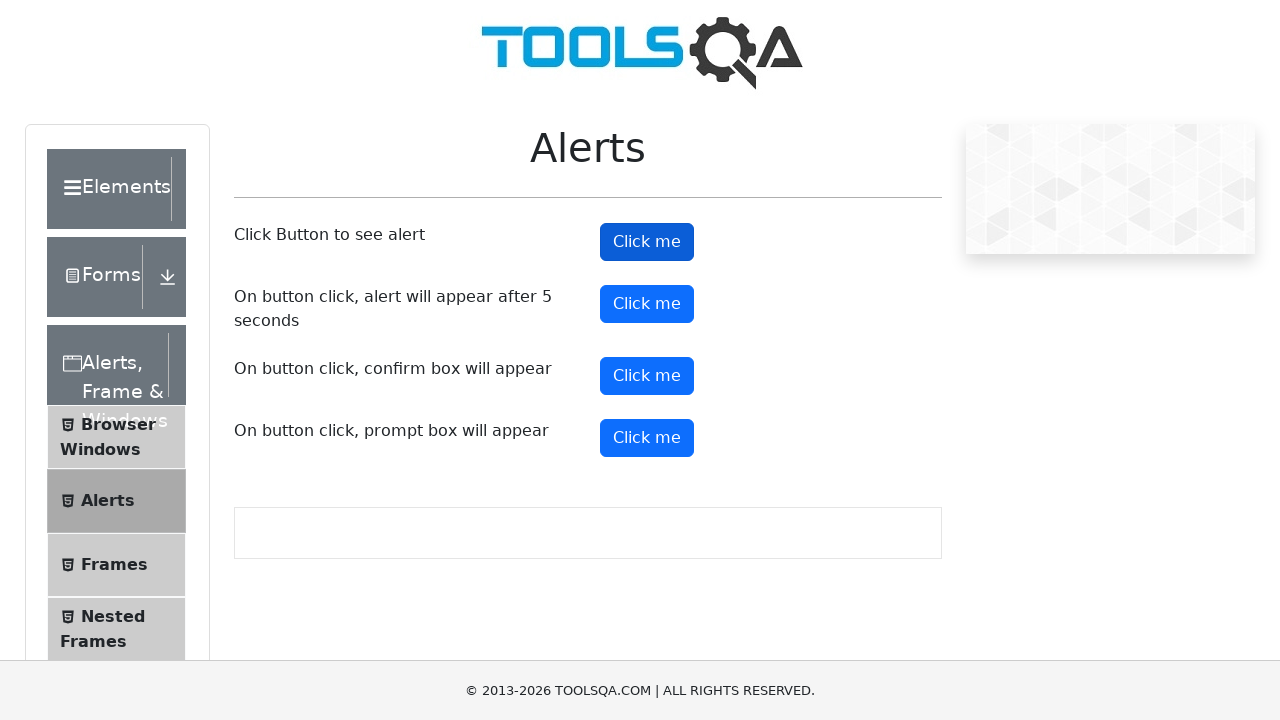

Clicked button to trigger timed alert at (647, 304) on #timerAlertButton
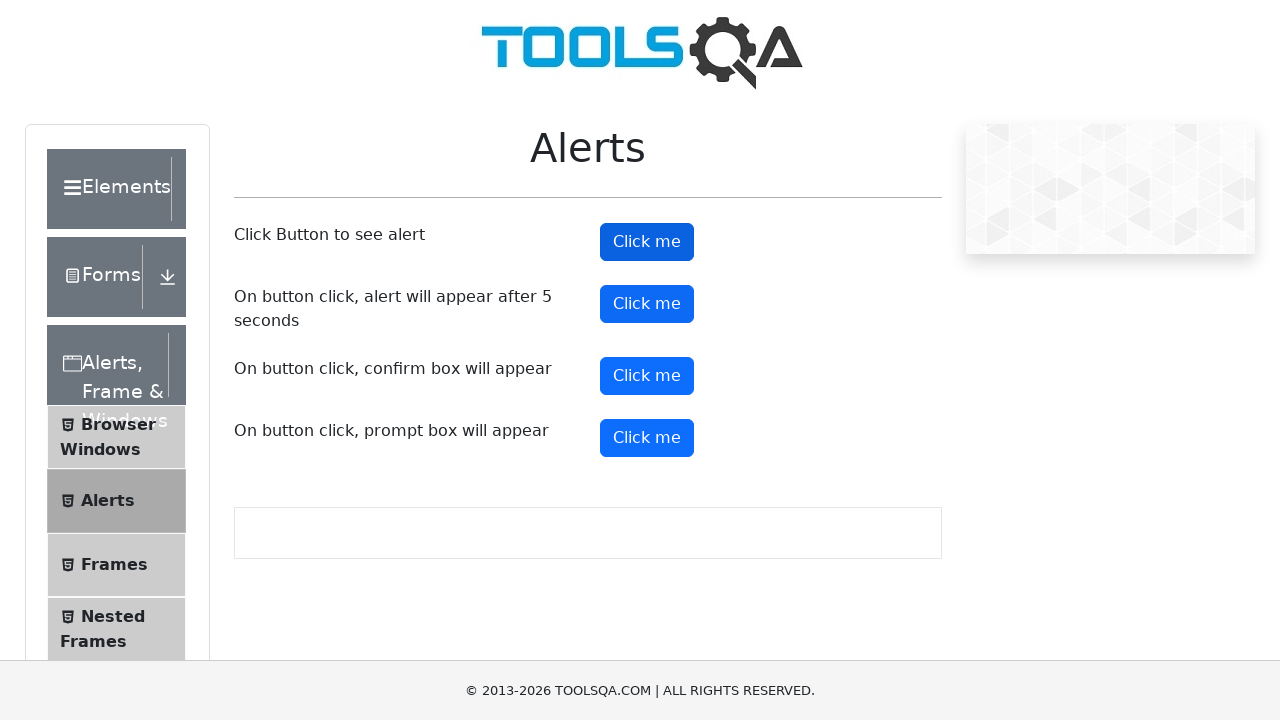

Waited 5500ms for timed alert to appear and be handled
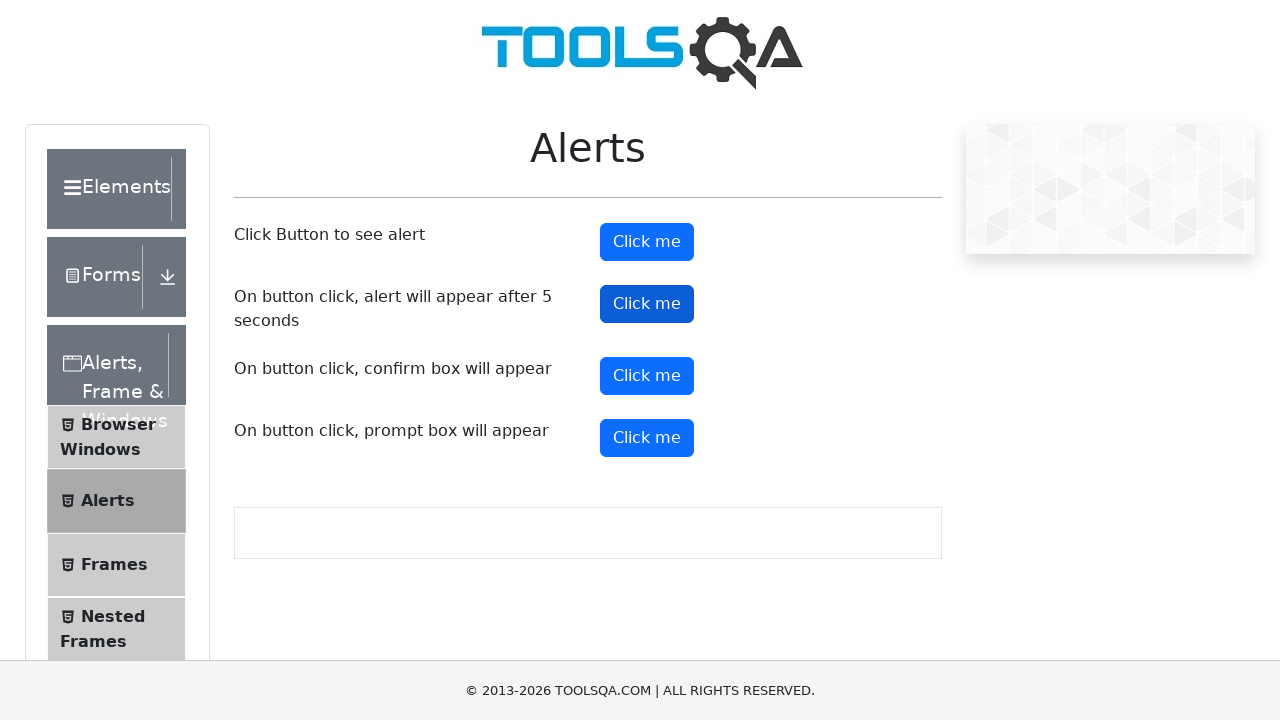

Set up dialog handler to dismiss confirm dialog
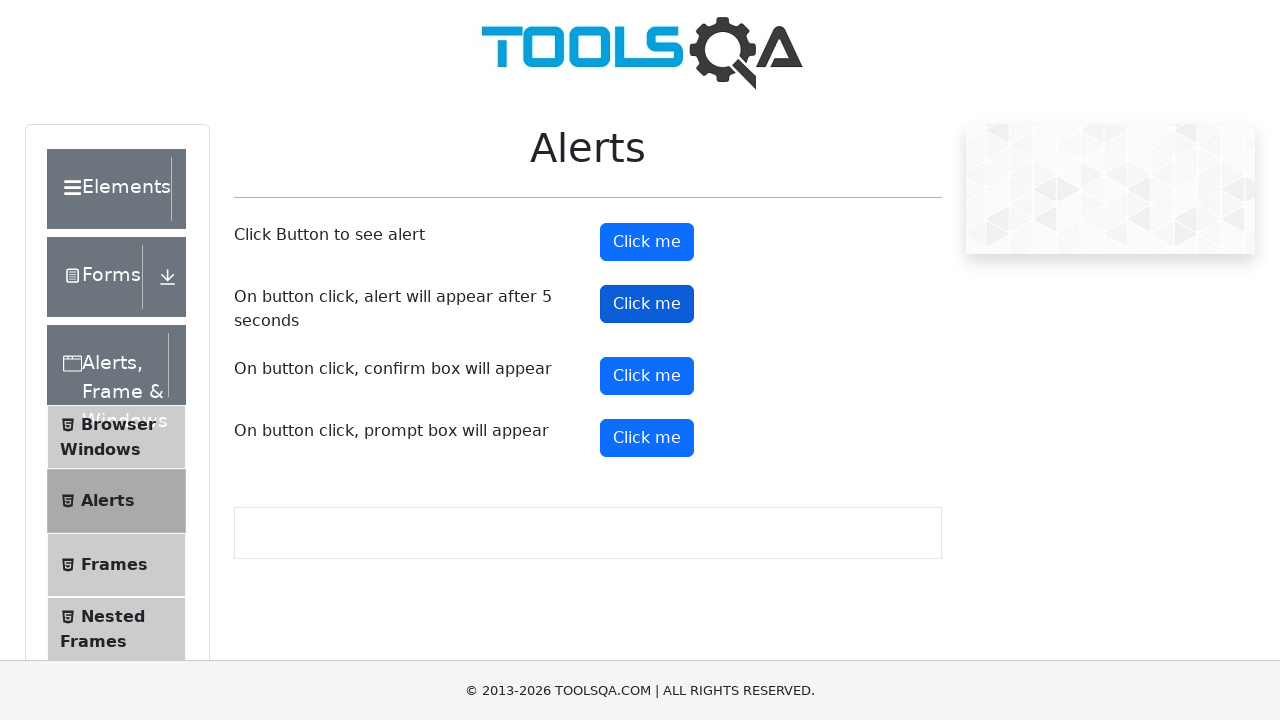

Clicked button to trigger confirm dialog at (647, 376) on #confirmButton
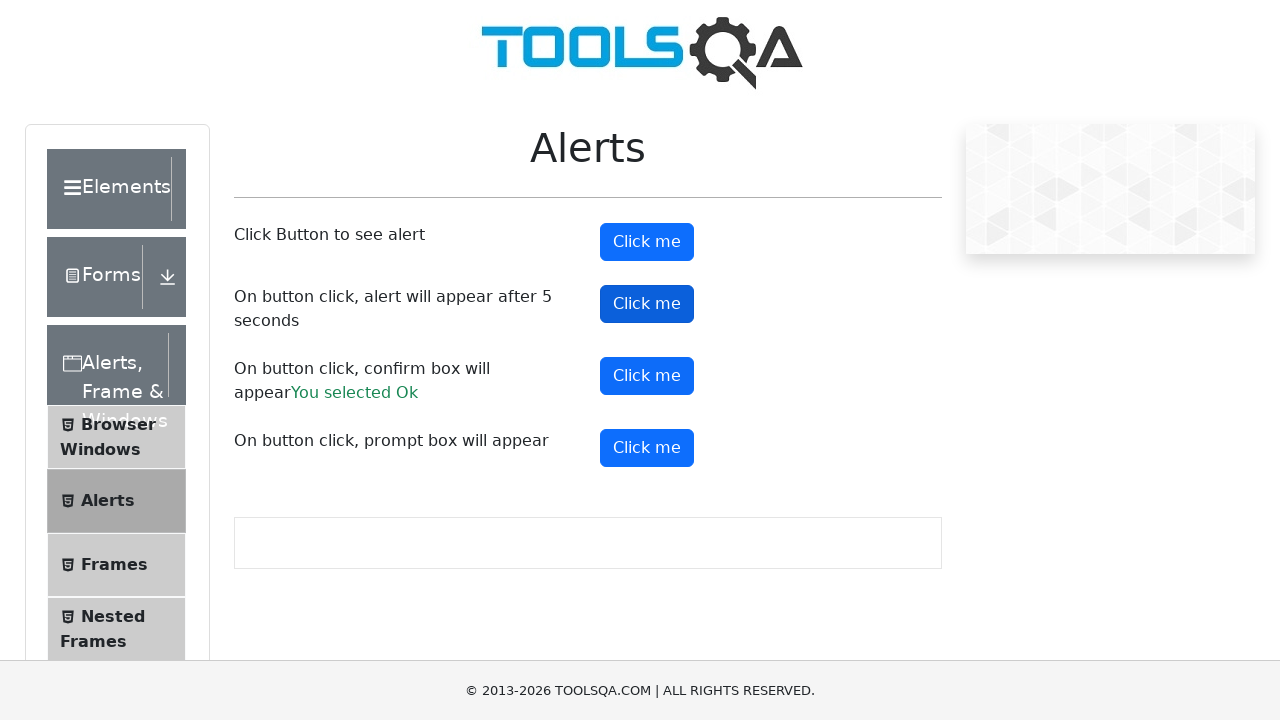

Waited 500ms for confirm dialog to be dismissed
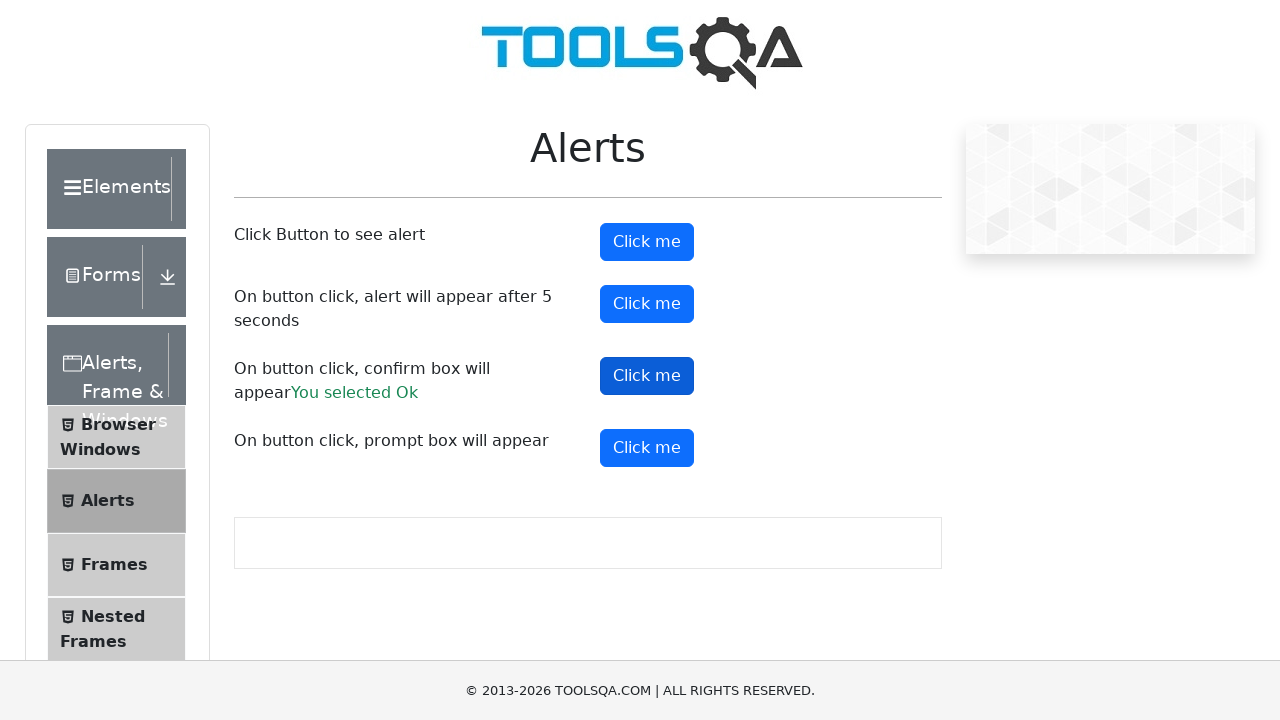

Set up dialog handler to accept prompt dialog with text 'Samantha'
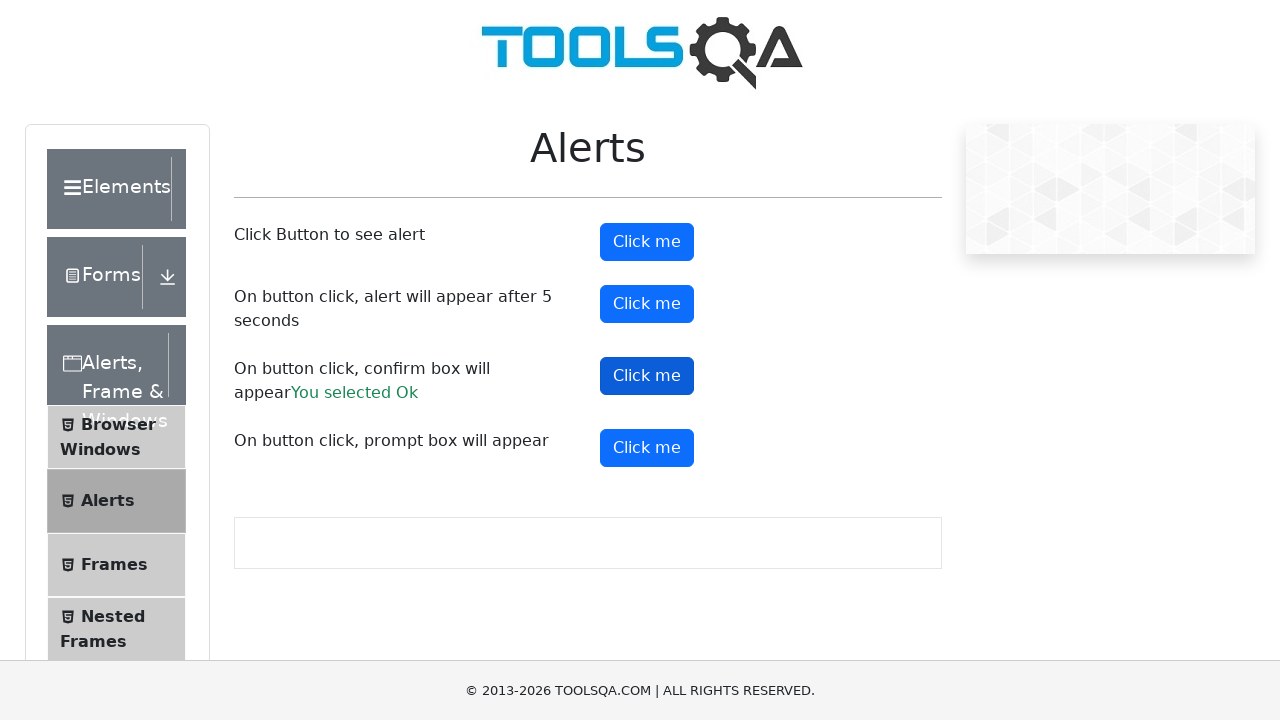

Clicked button to trigger prompt dialog at (647, 448) on #promtButton
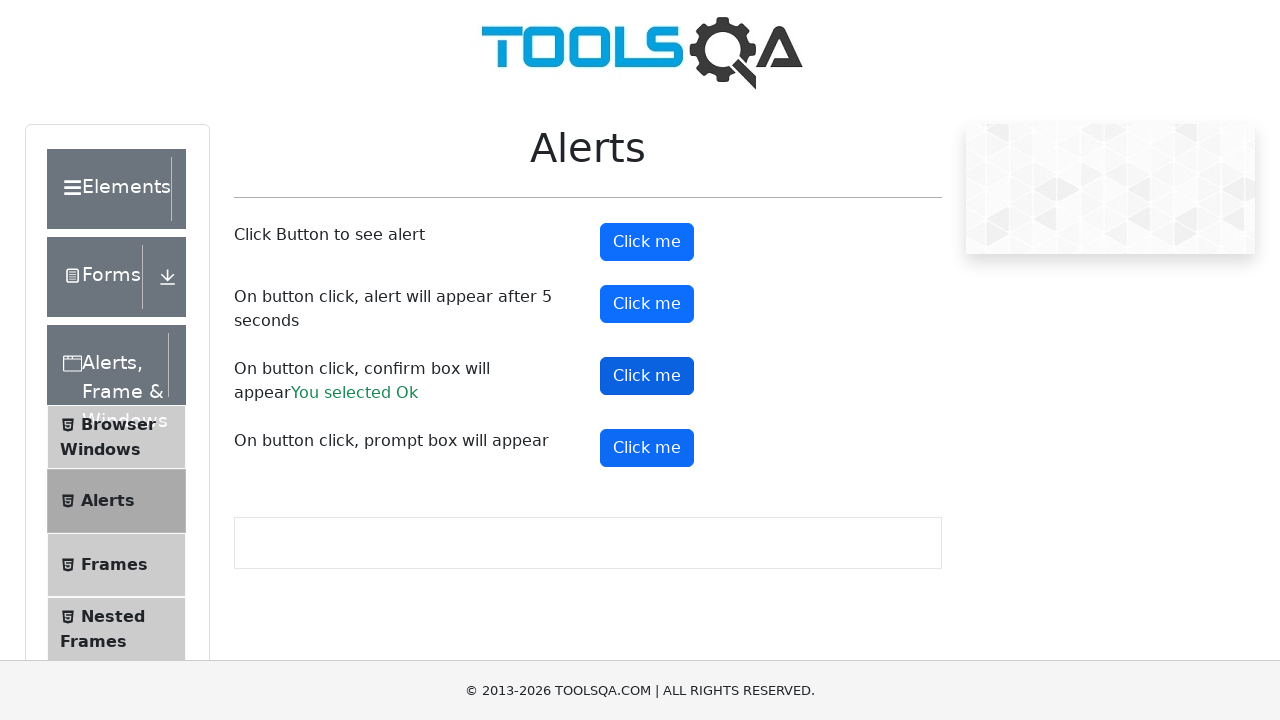

Waited 500ms for prompt dialog to be submitted
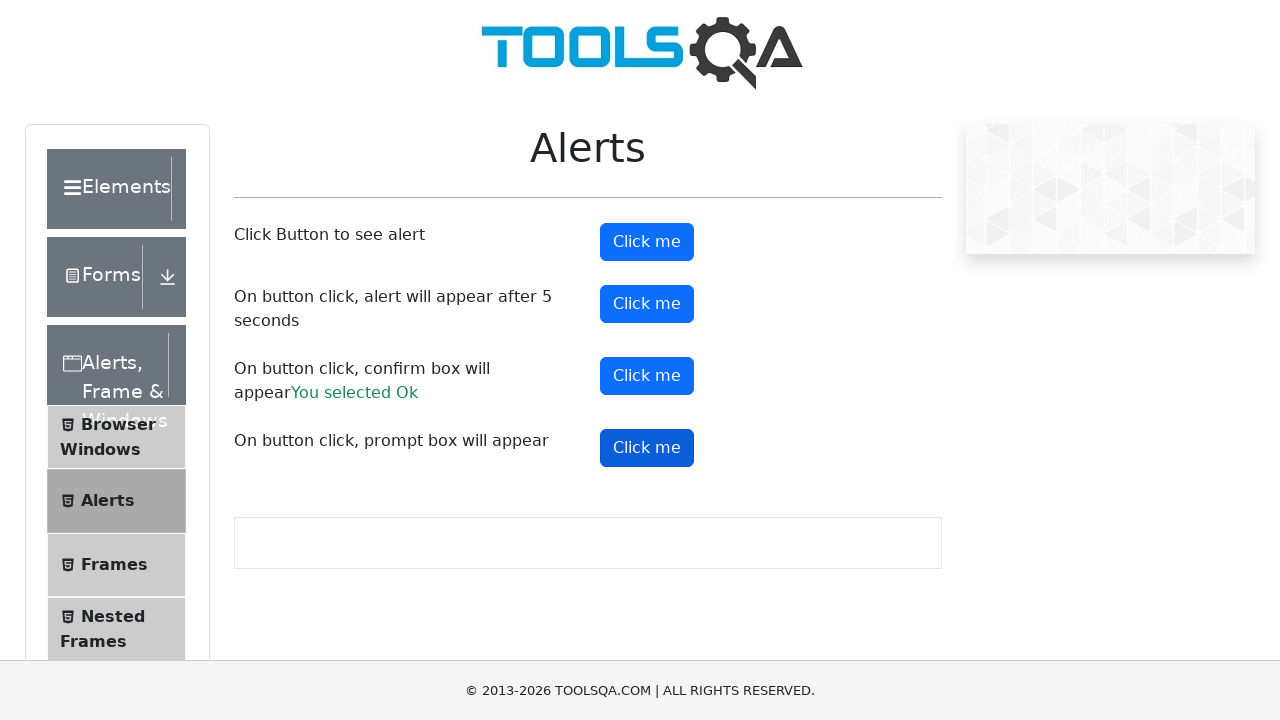

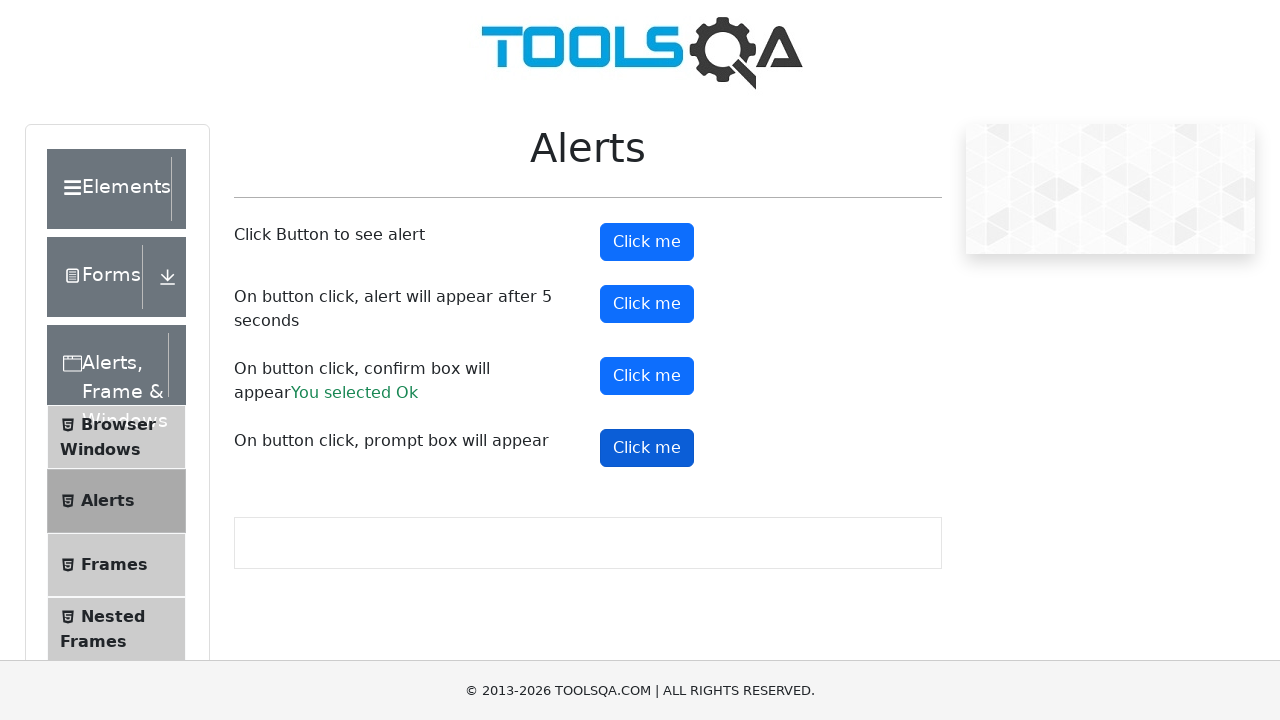